Tests a registration form by filling in required fields (first name, last name, email) and submitting the form, then verifying the success message

Starting URL: http://suninjuly.github.io/registration1.html

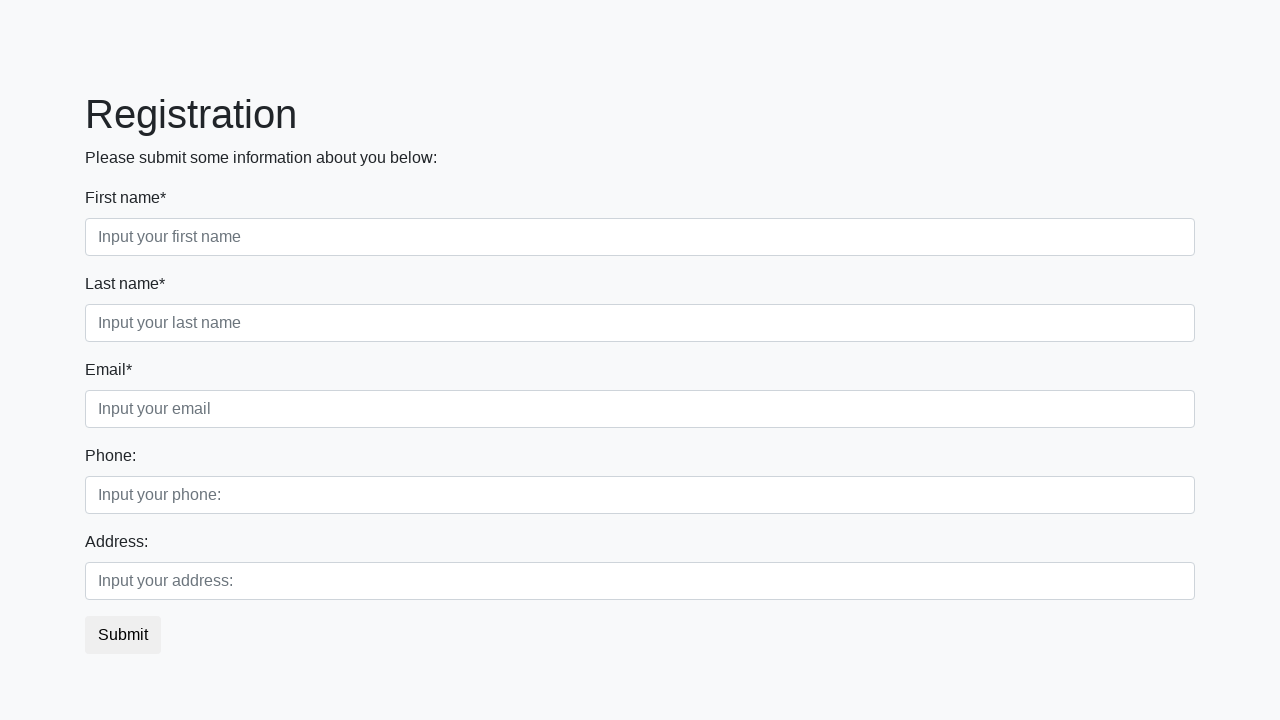

Filled required input field 1 with 'Ivan' on input[required] >> nth=0
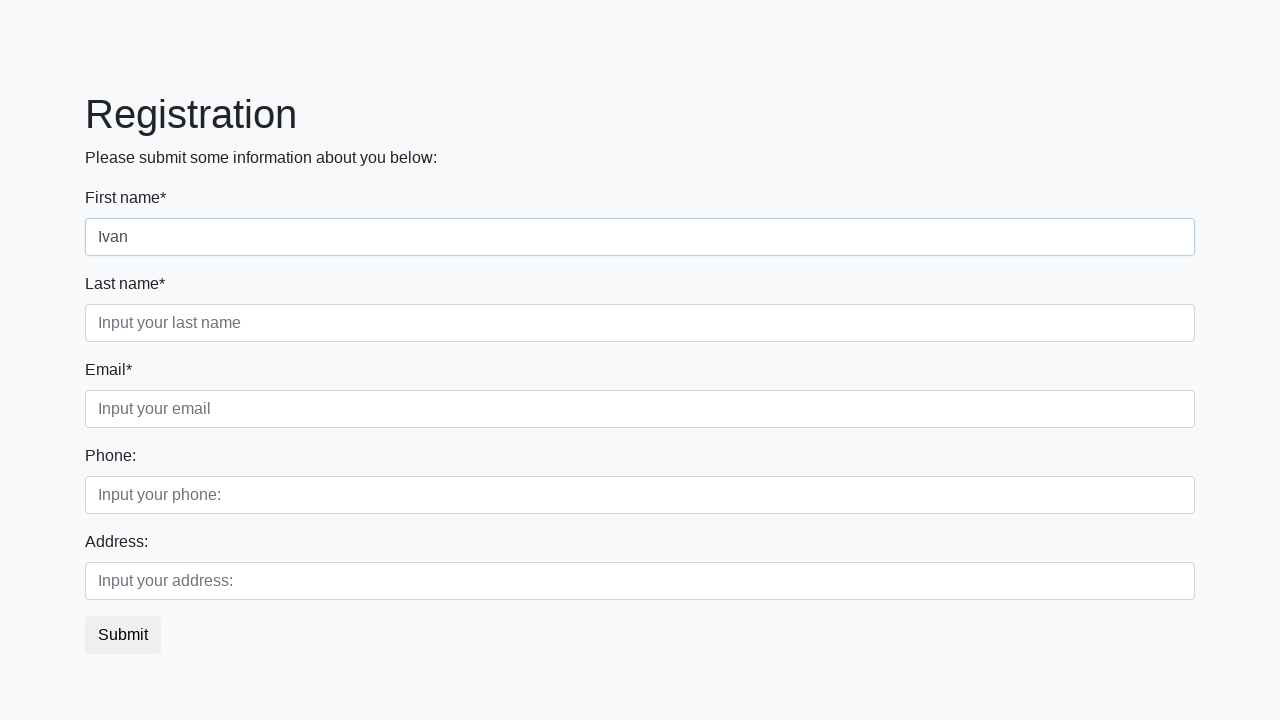

Filled required input field 2 with 'Ivanov' on input[required] >> nth=1
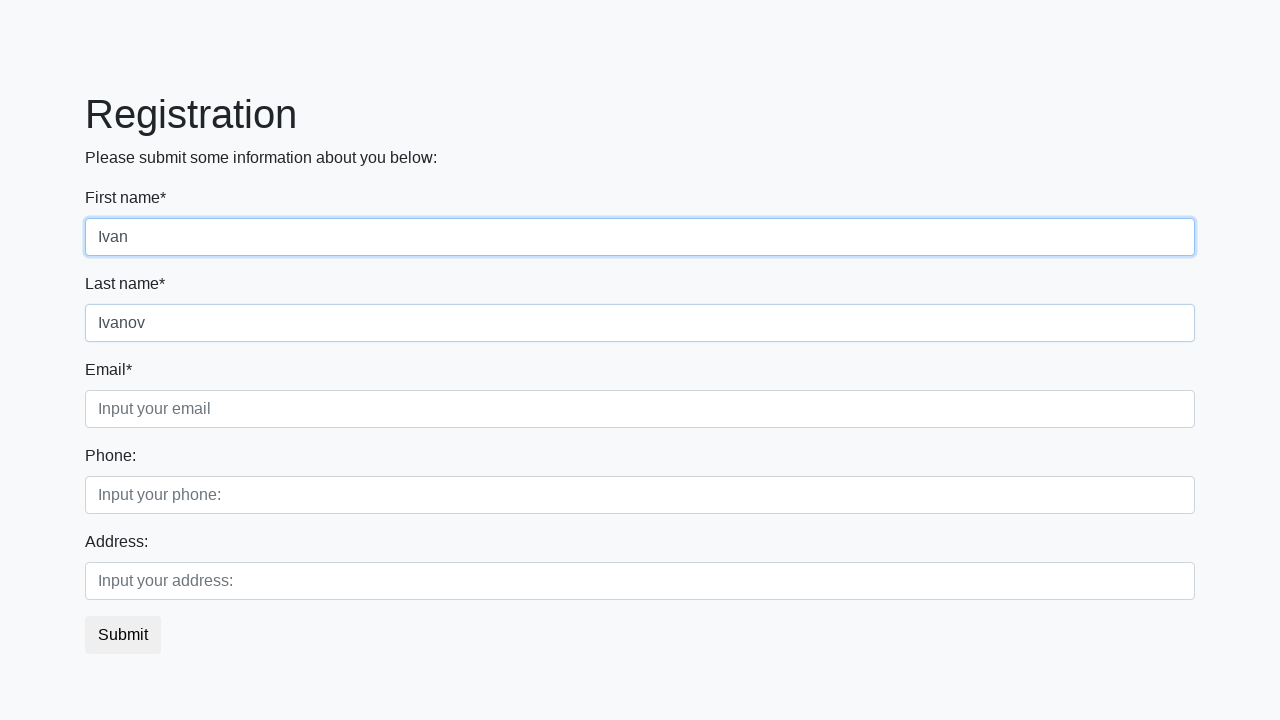

Filled required input field 3 with 'ivan.ivanov@gmail.com' on input[required] >> nth=2
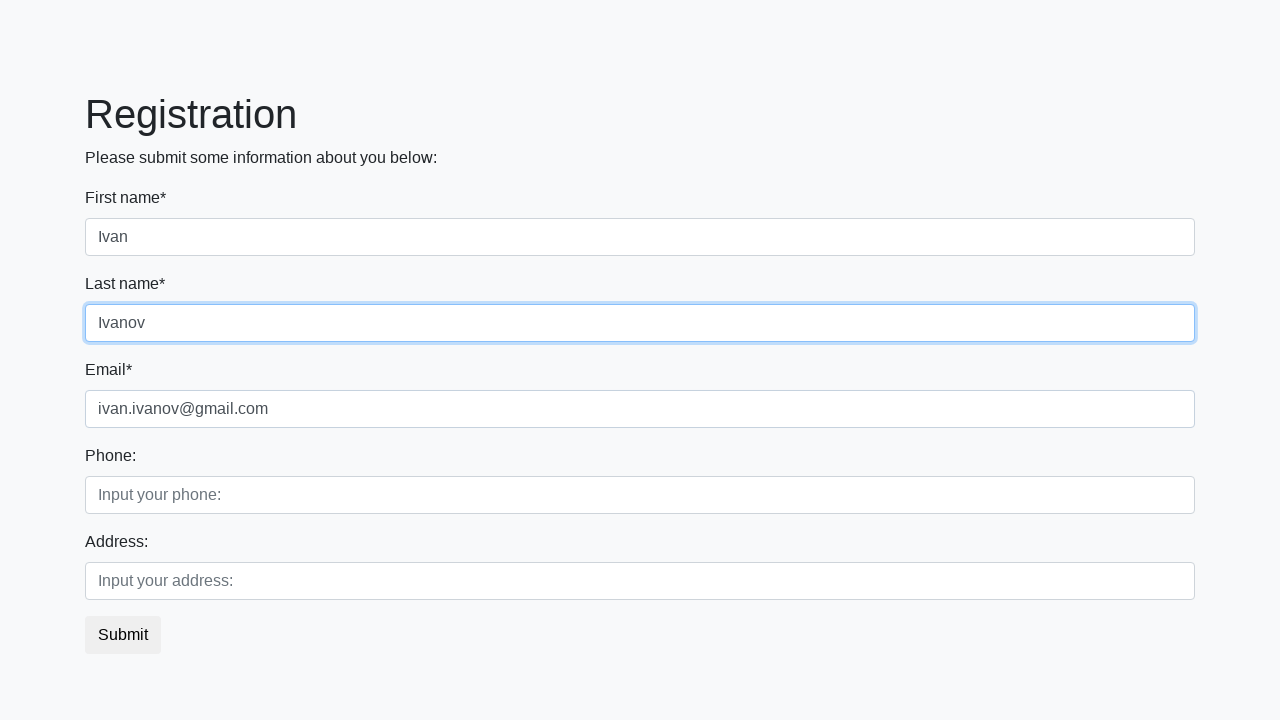

Clicked submit button to register at (123, 635) on .btn
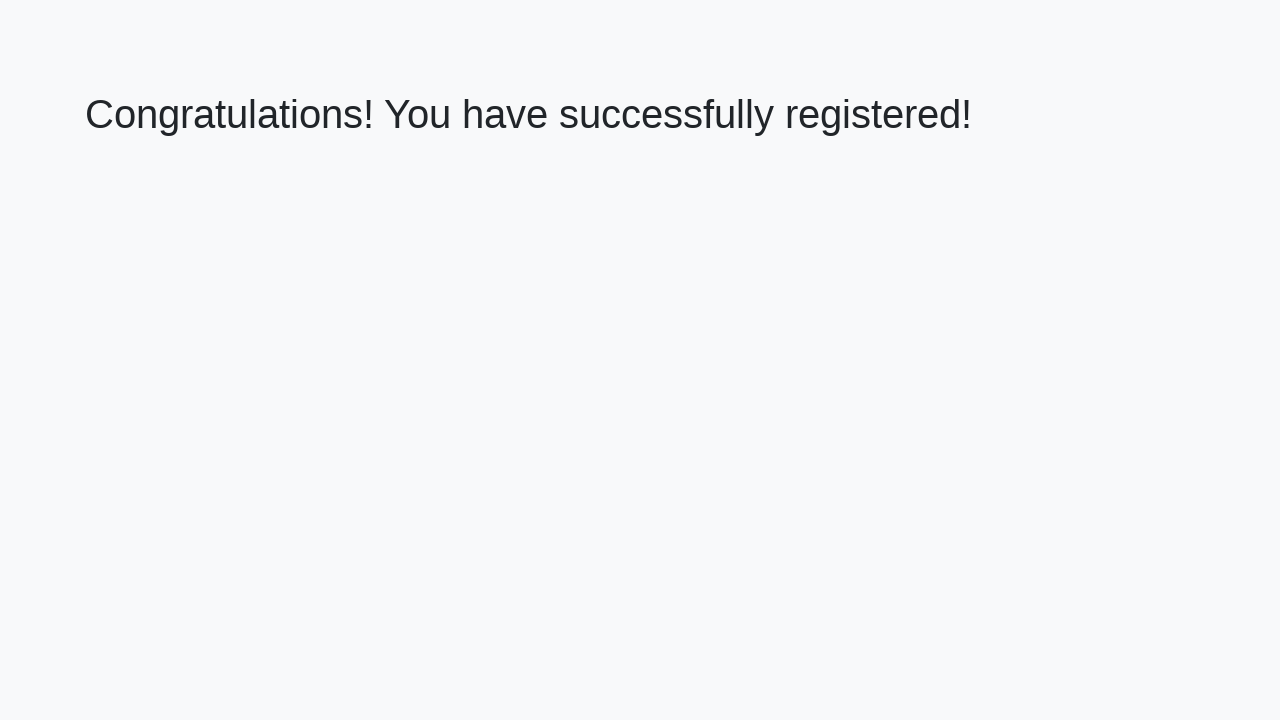

Success message loaded
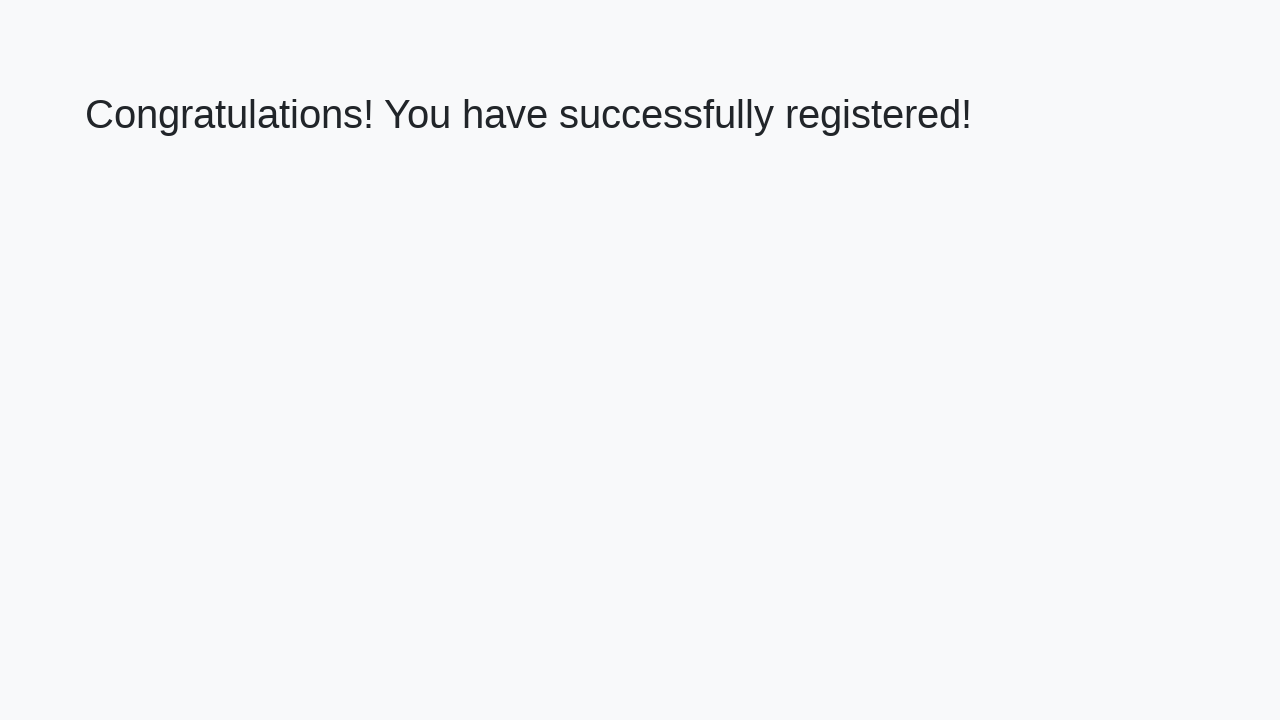

Retrieved success message text
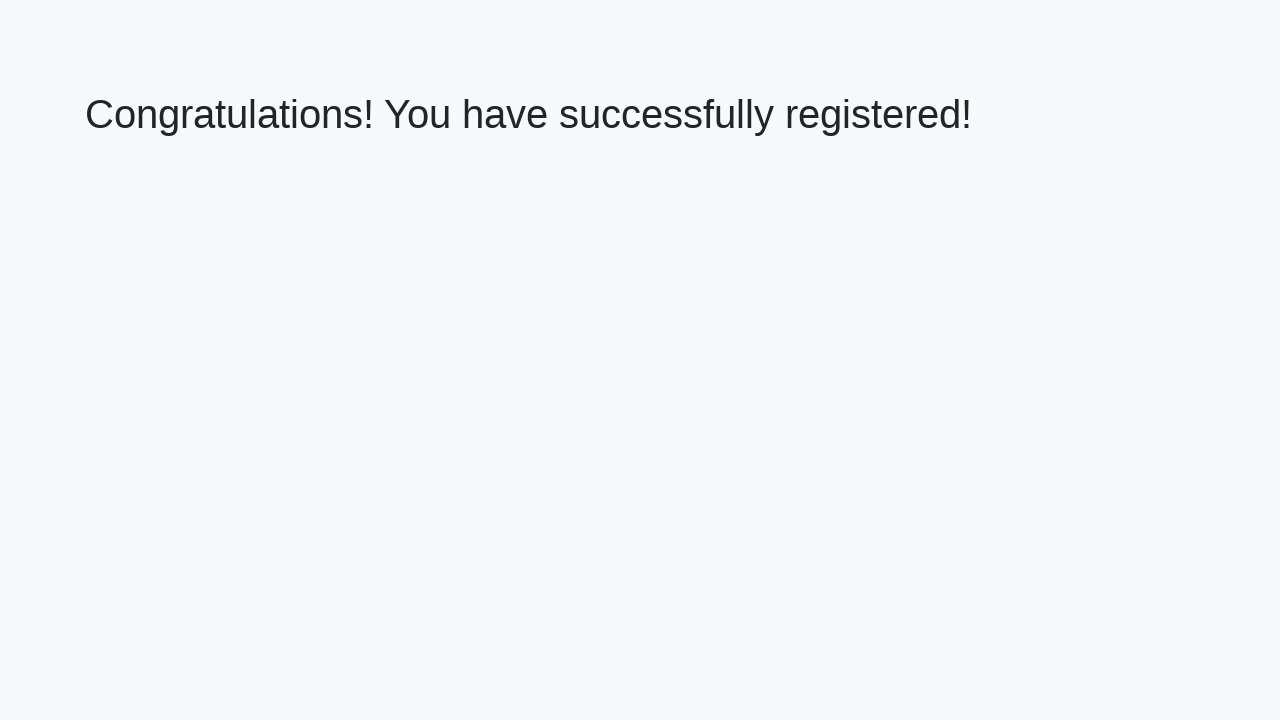

Verified success message matches expected text
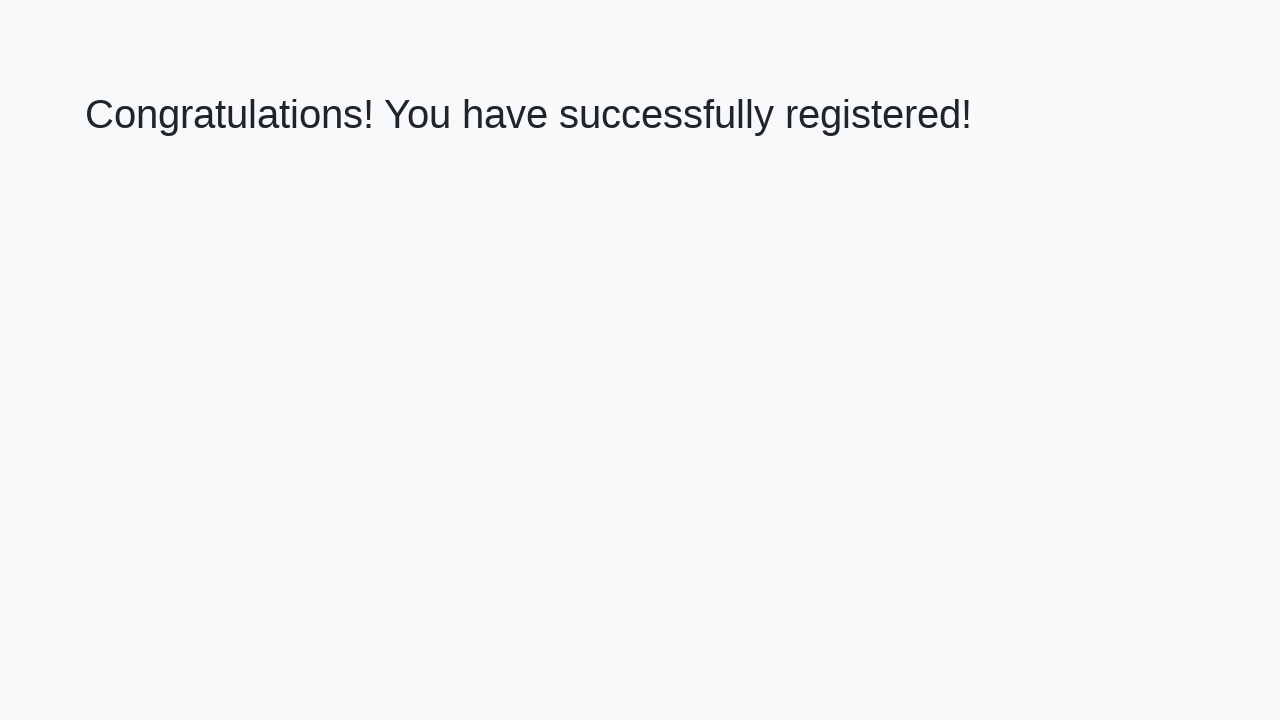

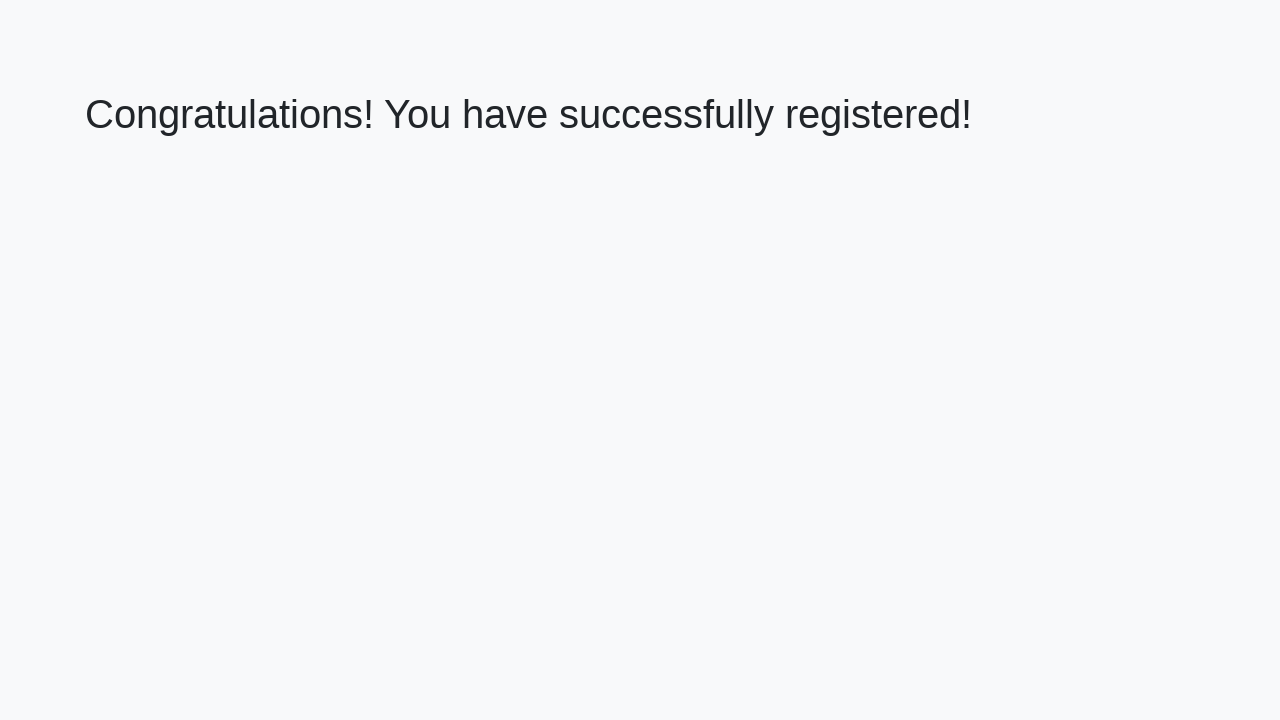